Tests adding a product to cart and verifying it appears in the cart page on Swag Labs demo site

Starting URL: https://www.saucedemo.com/

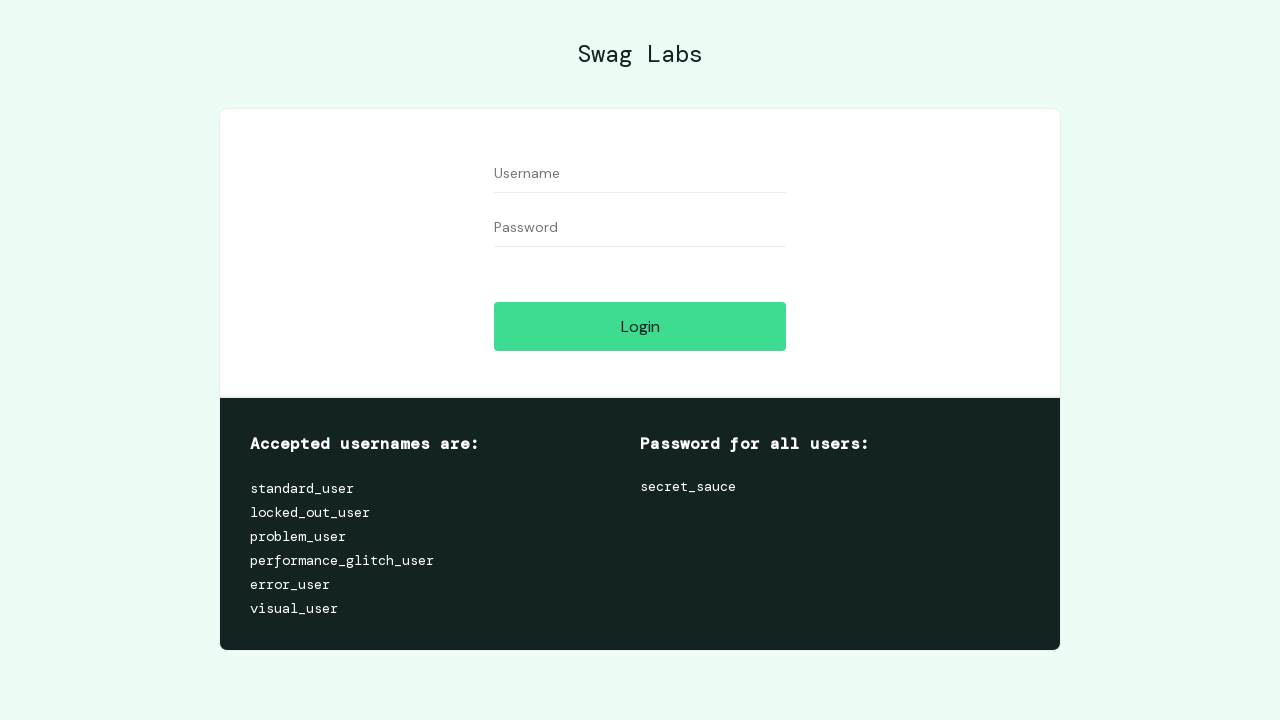

Filled username field with 'standard_user' on input[name='user-name']
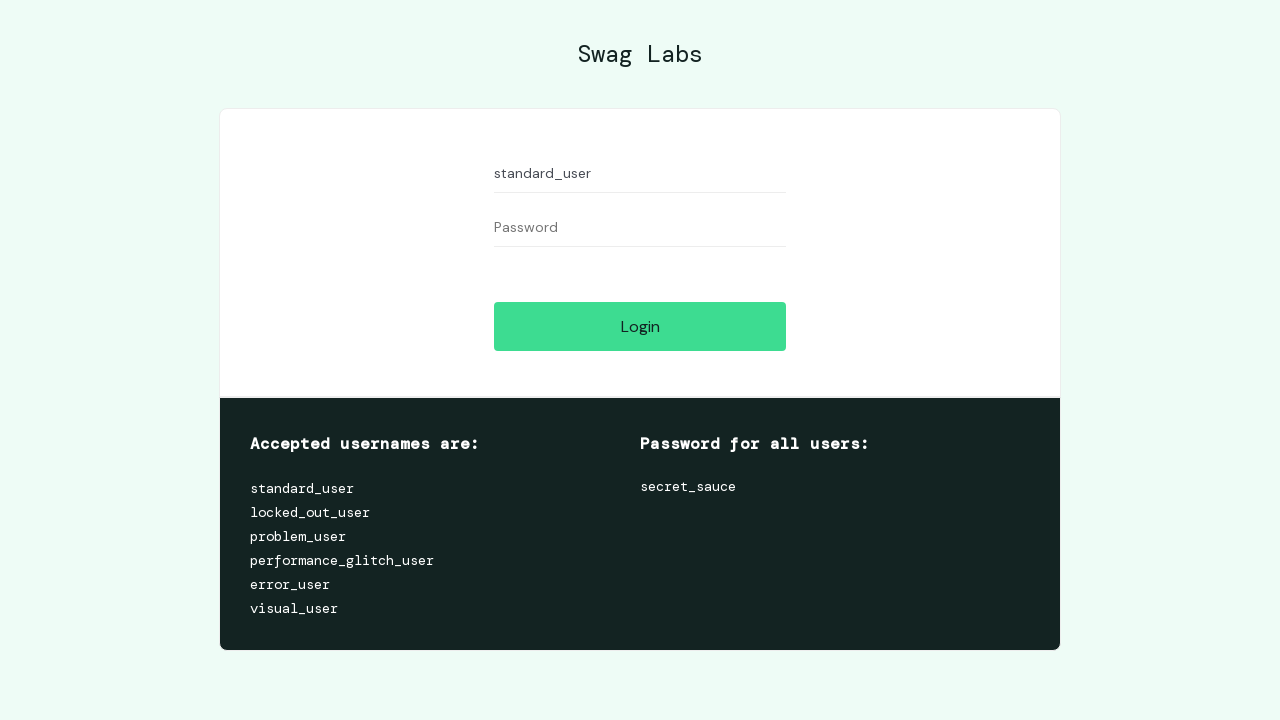

Filled password field with 'secret_sauce' on input[name='password']
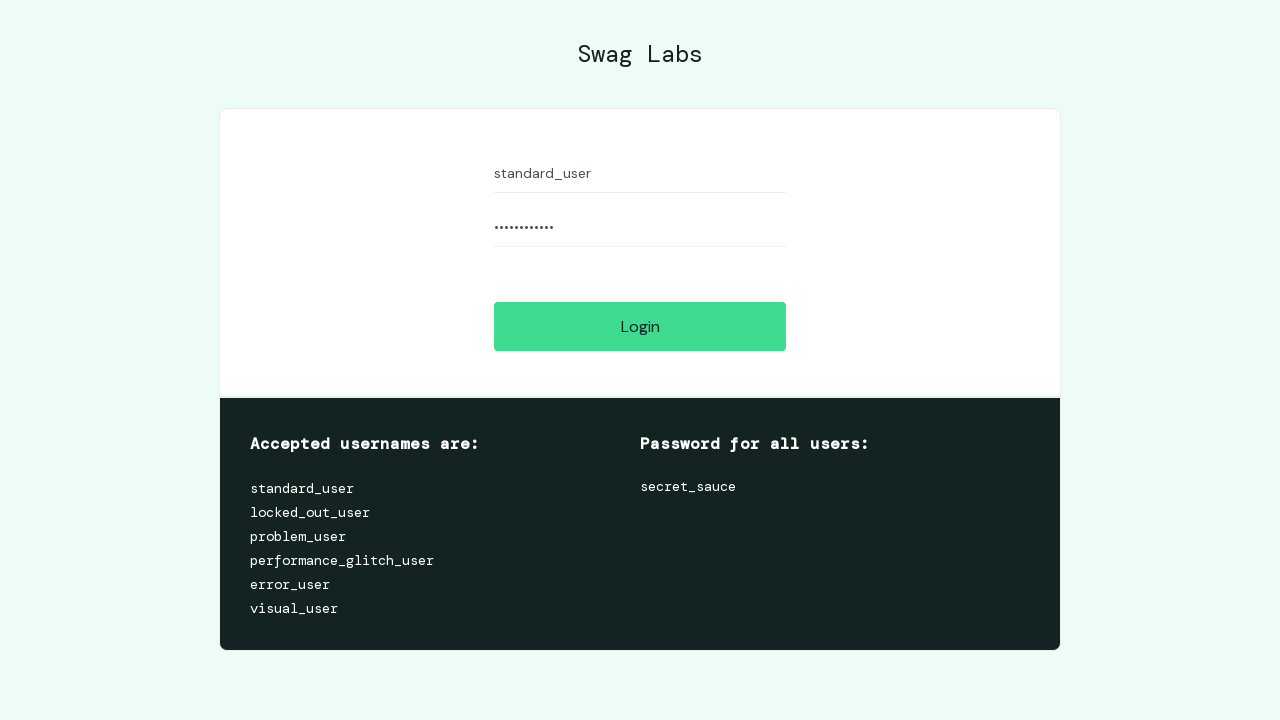

Clicked Login button at (640, 326) on [value='Login']
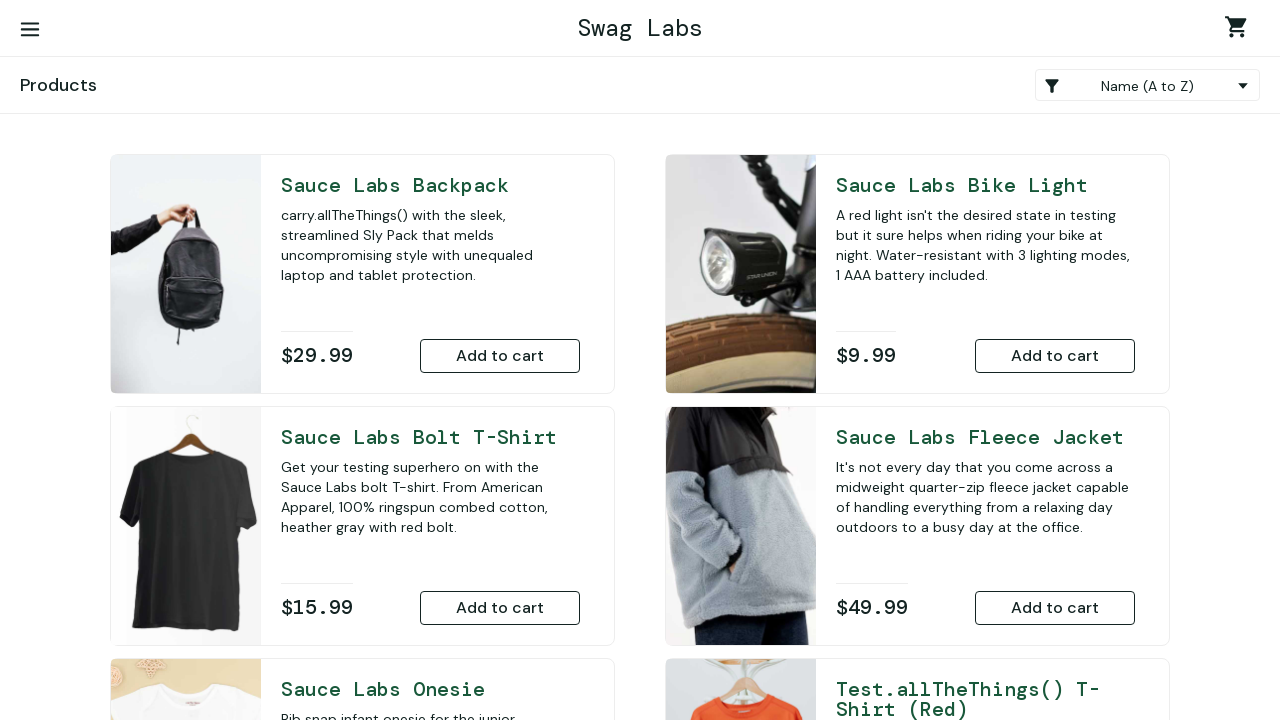

Clicked 'Add to cart' button for Sauce Labs Bike Light product at (1055, 356) on #add-to-cart-sauce-labs-bike-light
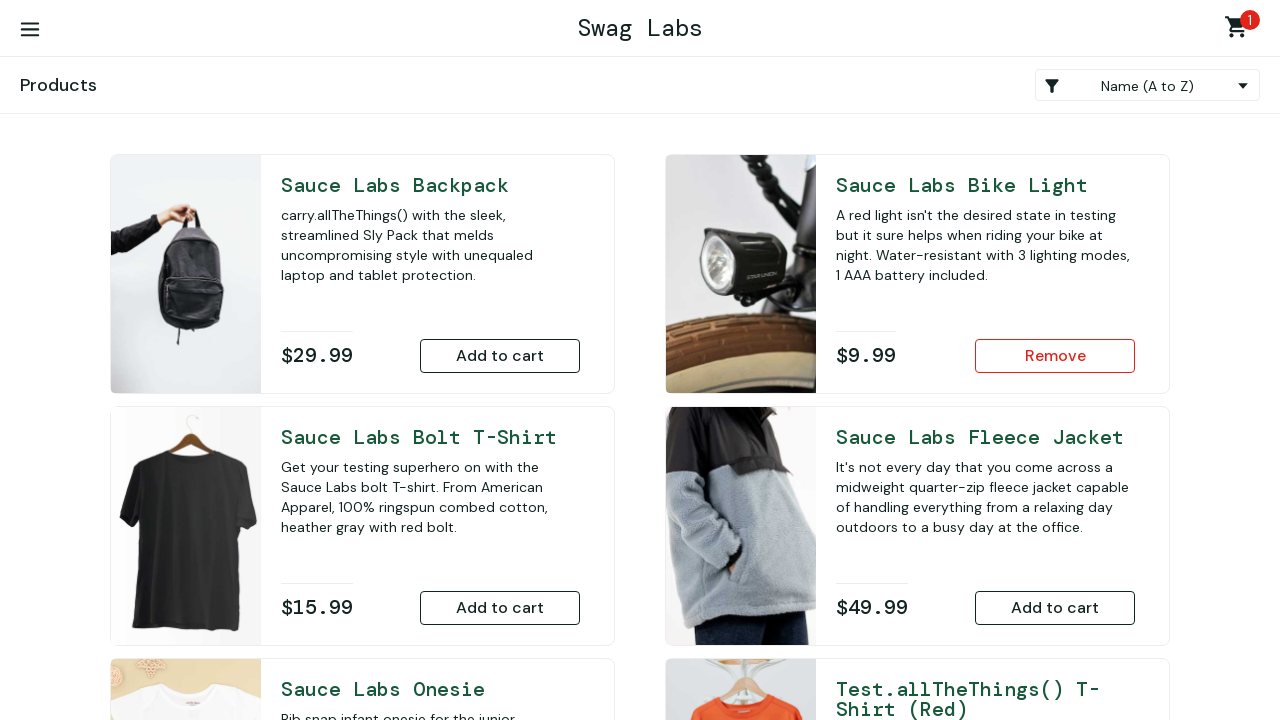

Clicked shopping cart link to navigate to cart page at (1240, 30) on [data-test='shopping-cart-link']
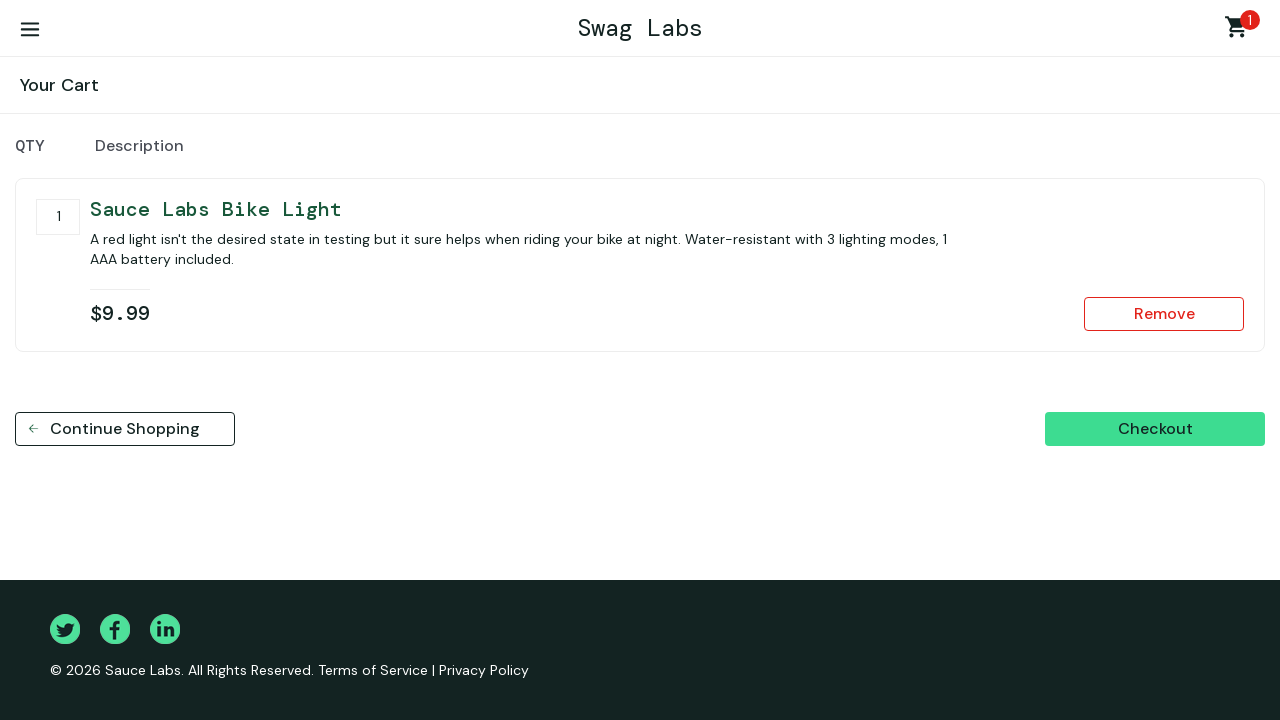

Verified navigation to cart page (URL matches **/cart.html)
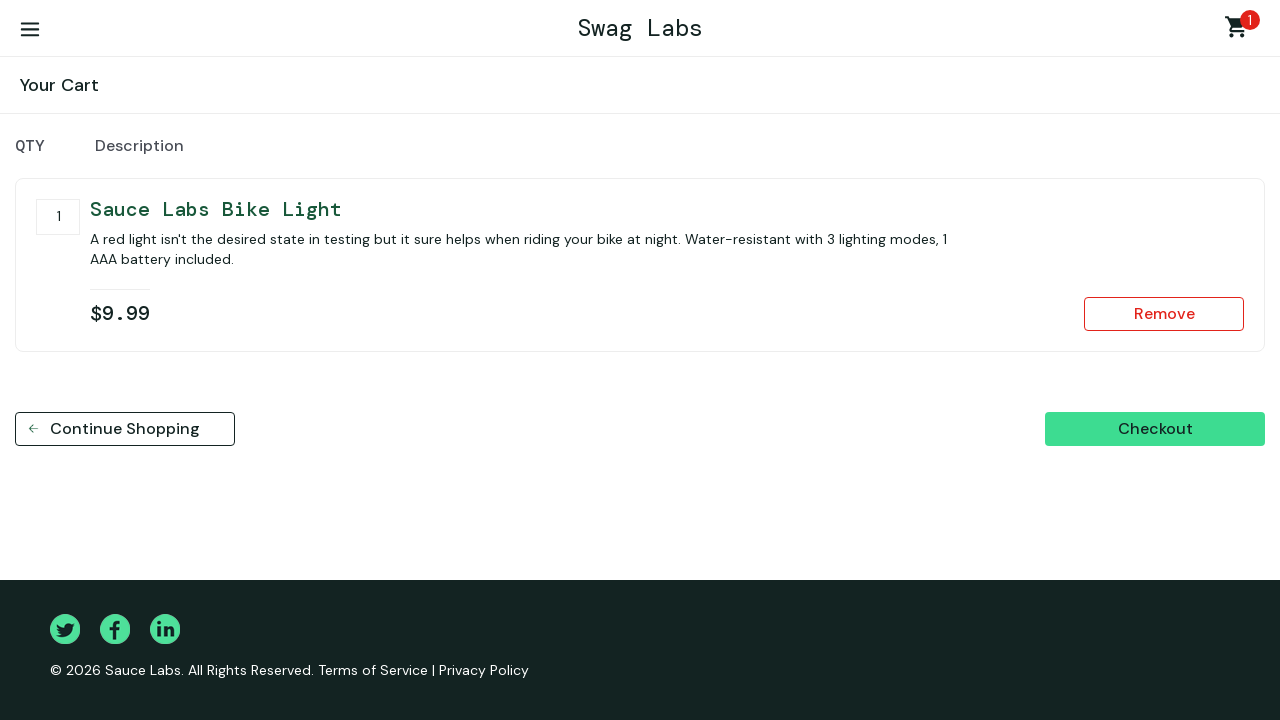

Verified Sauce Labs Bike Light product is displayed in cart
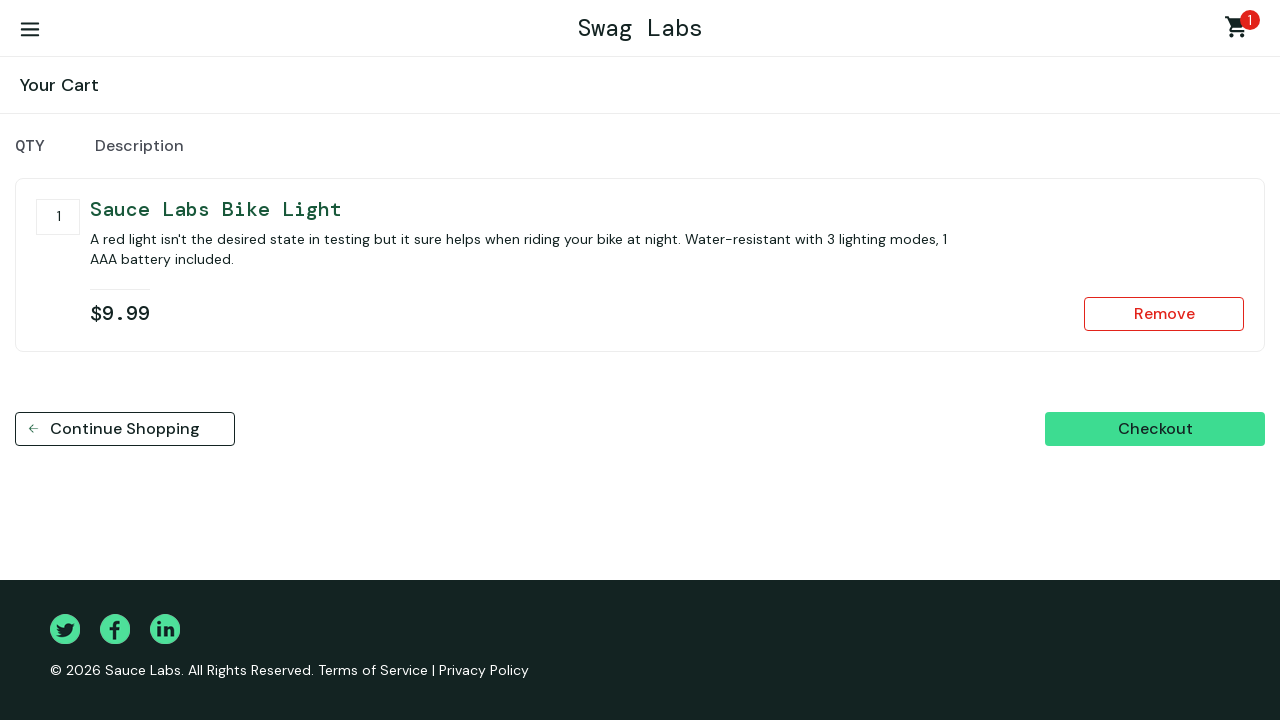

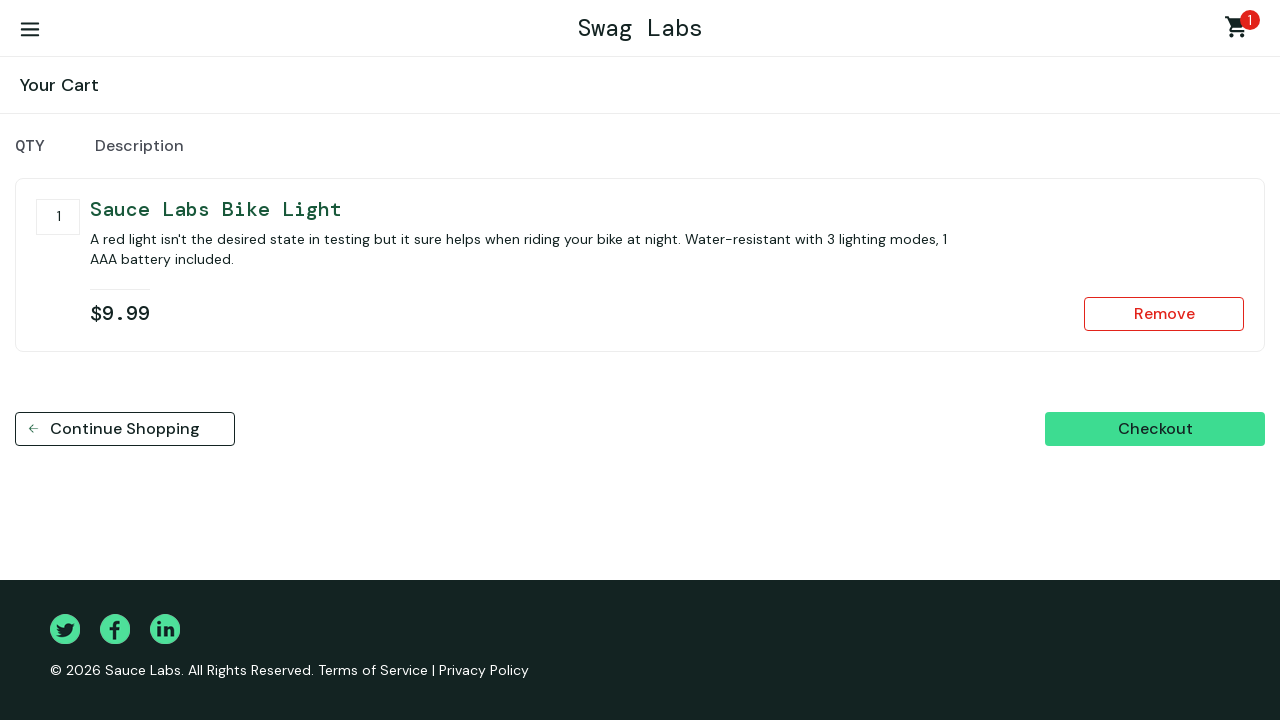